Tests the calculator division functionality by entering two numbers, selecting divide operation, and verifying the quotient result

Starting URL: https://testpages.eviltester.com/styled/calculator

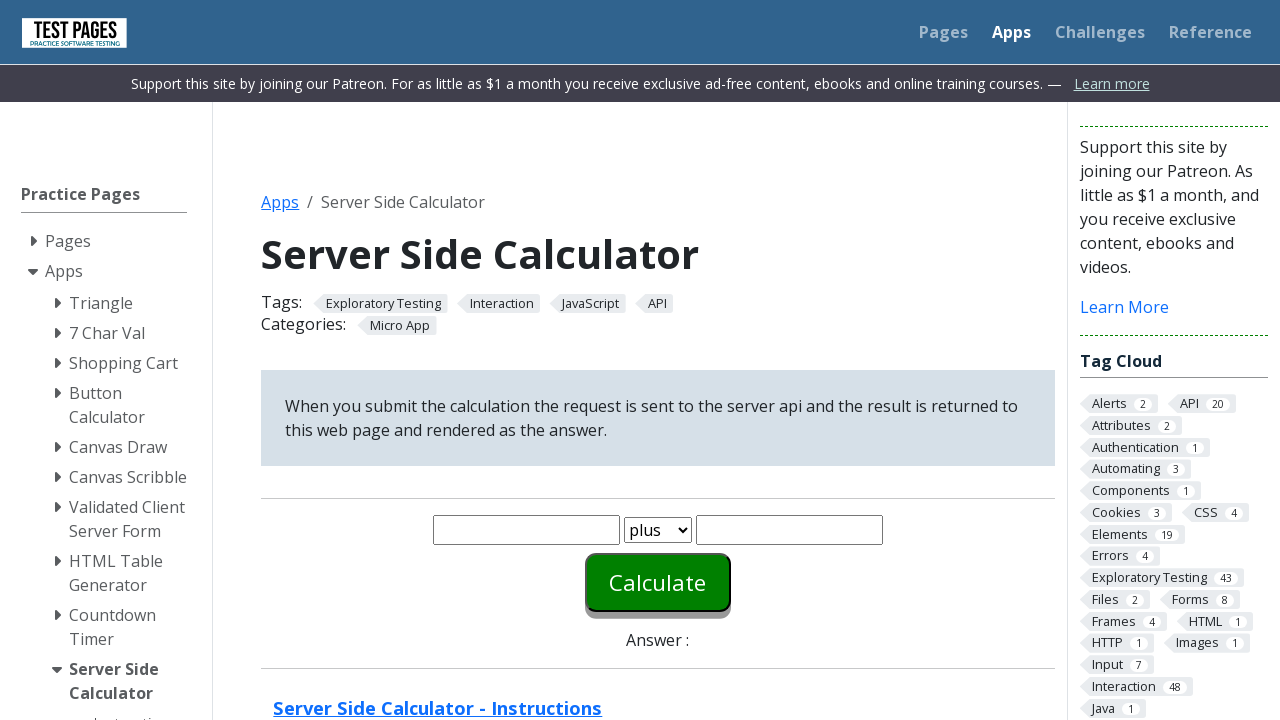

Entered first number '6' in calculator on #number1
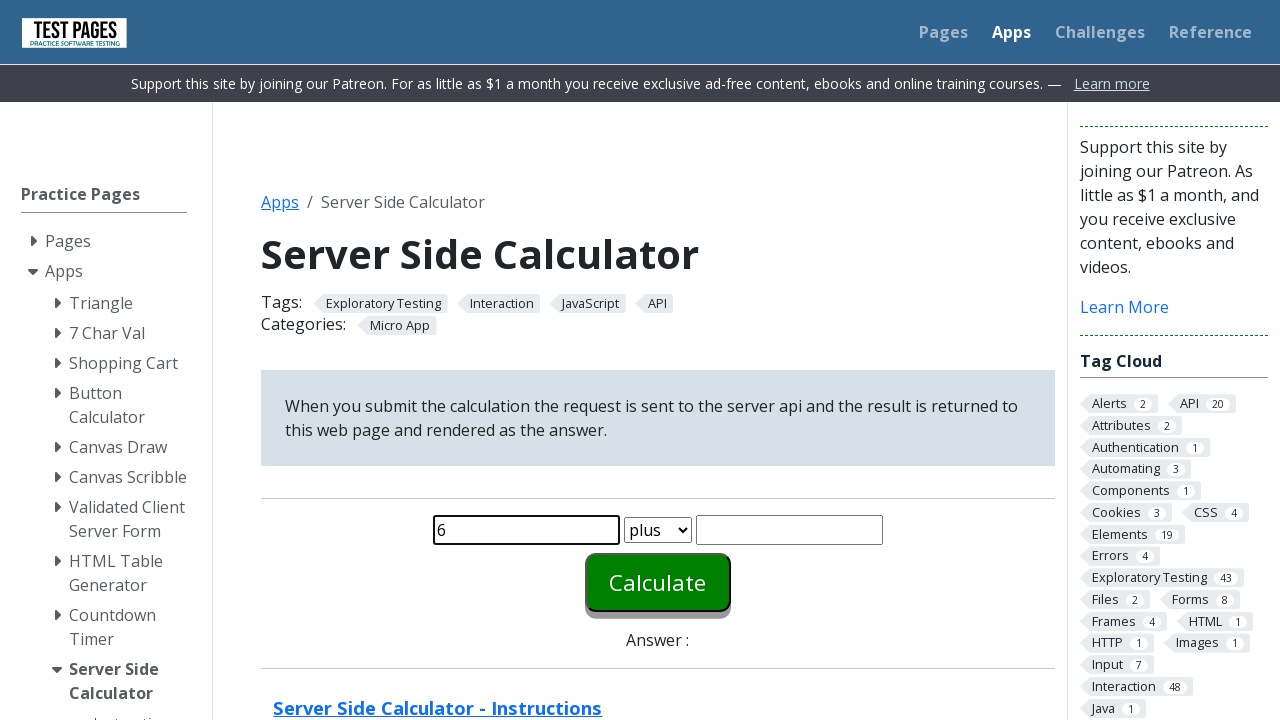

Entered second number '2' in calculator on #number2
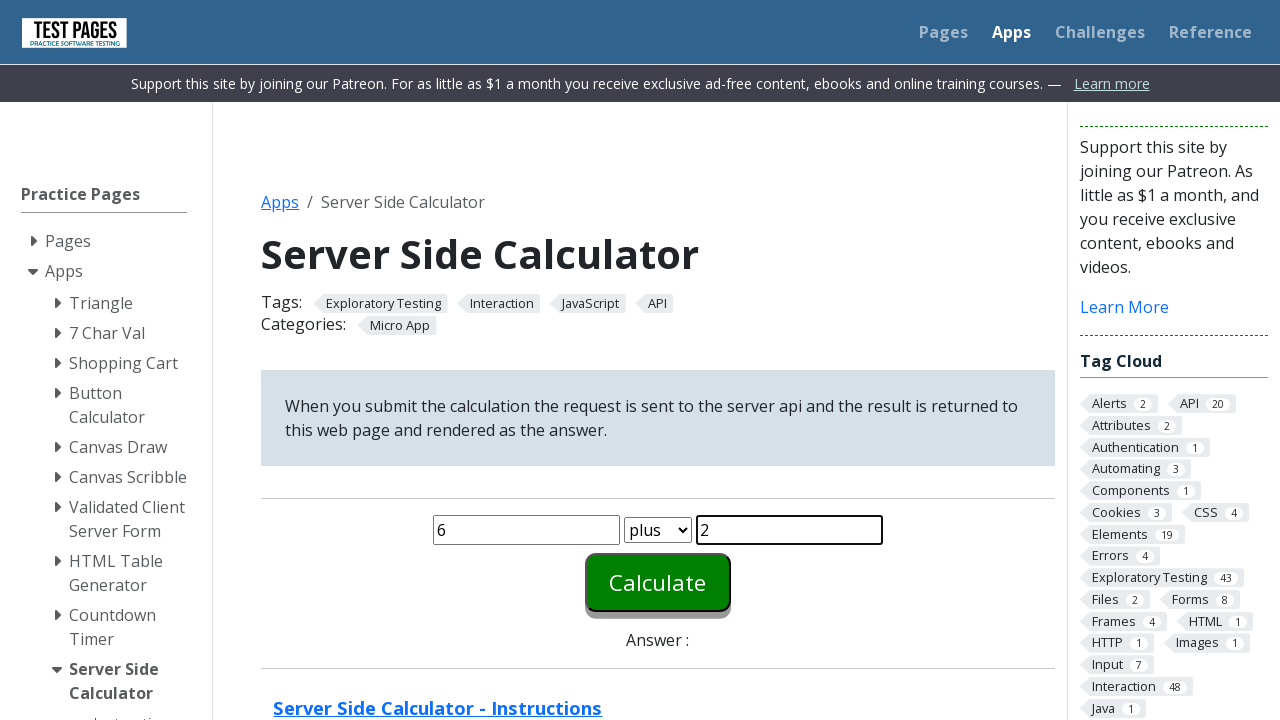

Selected 'divide' operation from function dropdown on #function
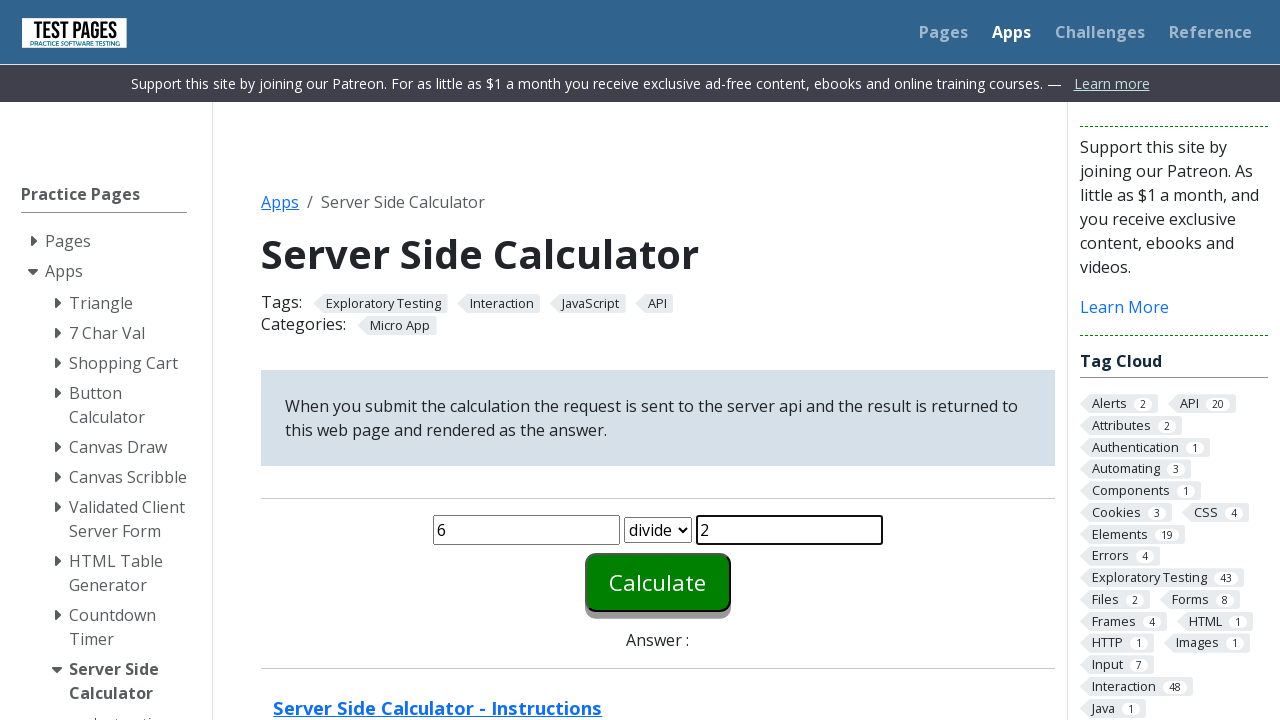

Clicked Calculate button to execute division at (658, 582) on #calculate
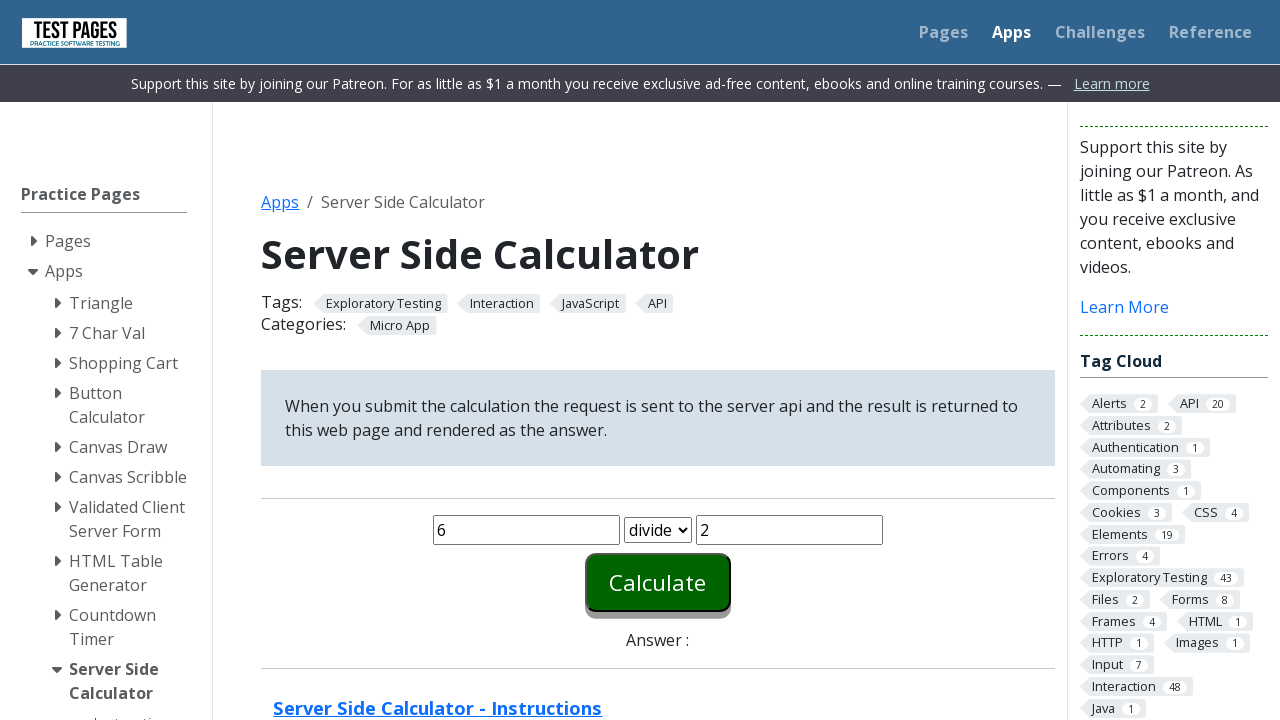

Division result loaded in answer field
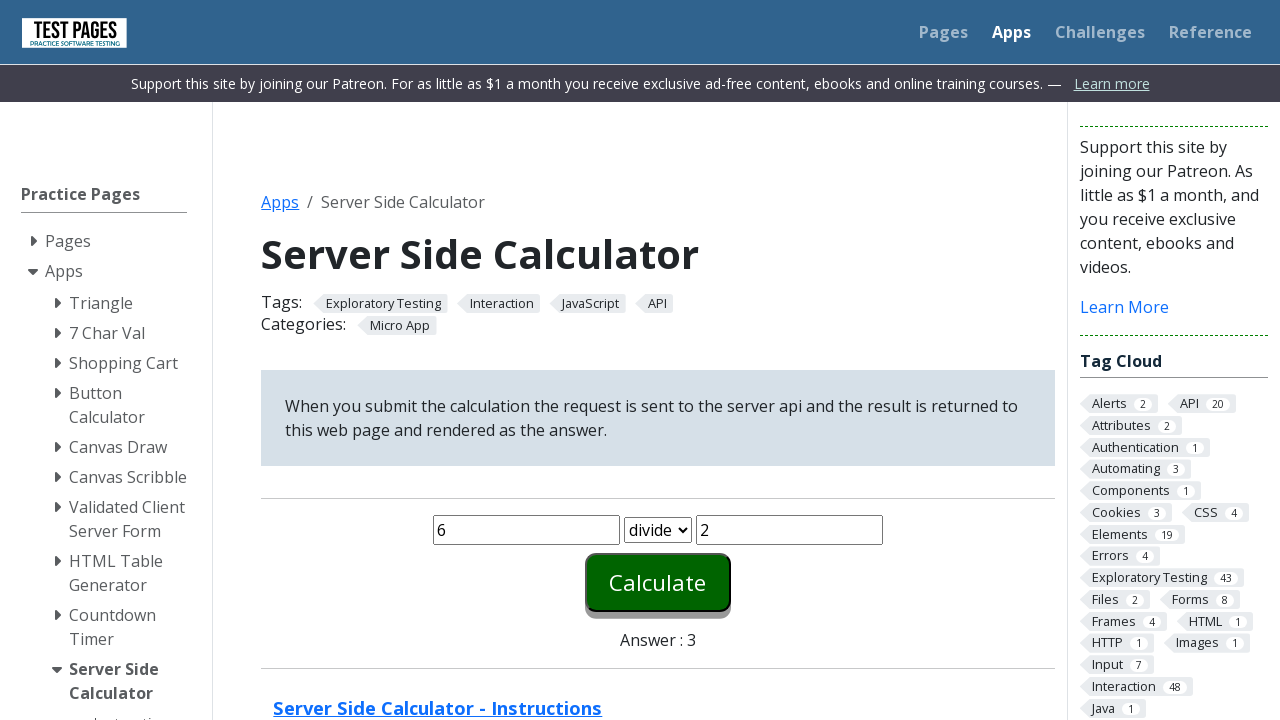

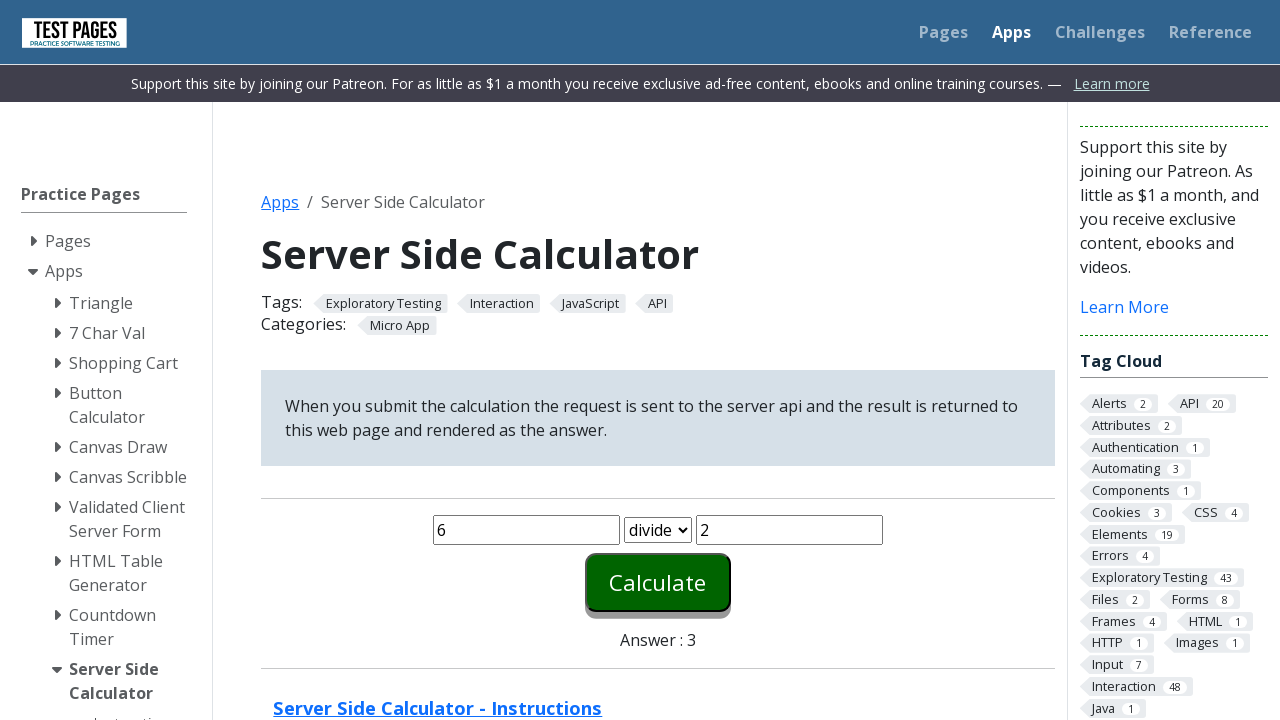